Tests JavaScript alert handling by triggering an alert and accepting it

Starting URL: https://the-internet.herokuapp.com/

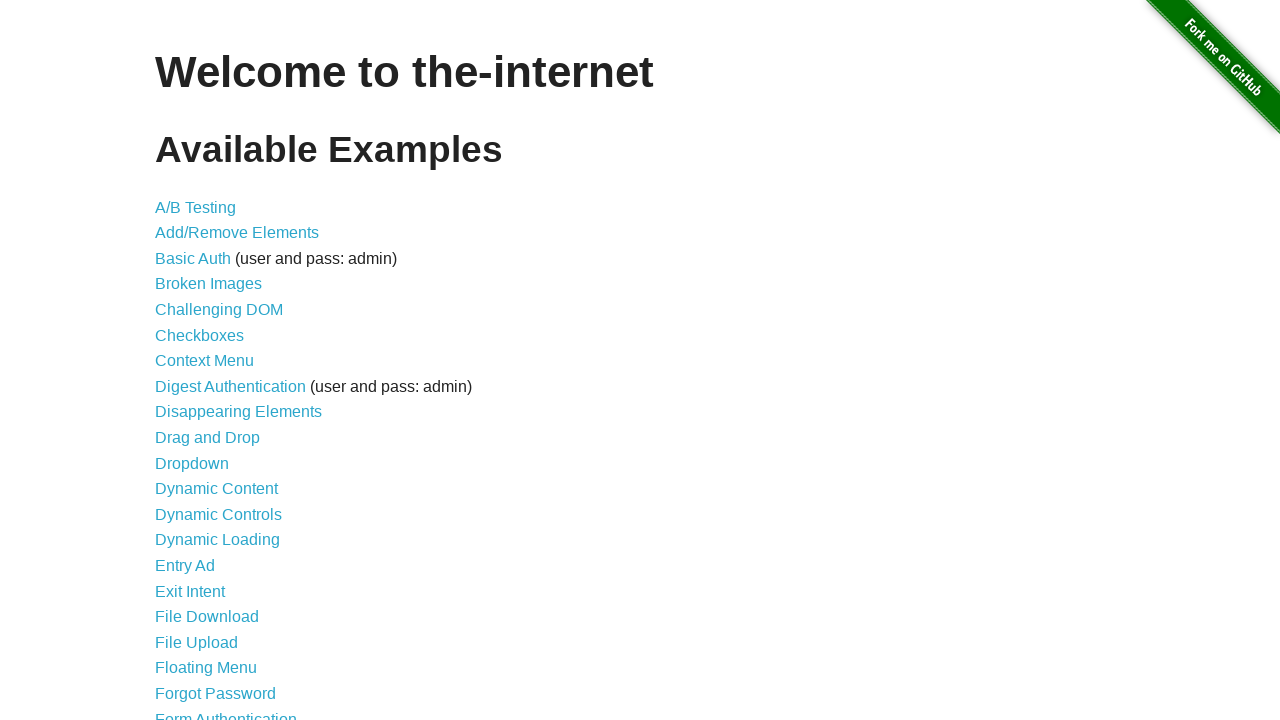

Clicked link to navigate to JavaScript Alerts page at (214, 361) on a[href='/javascript_alerts']
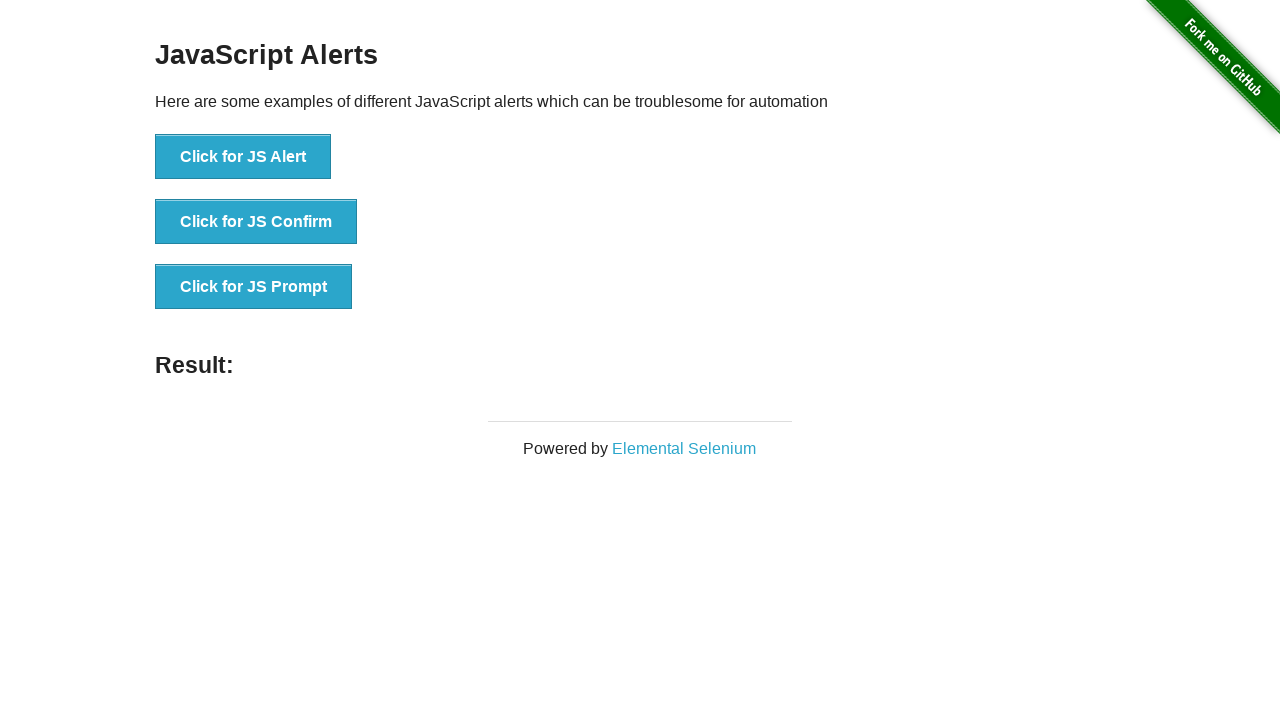

Set up dialog handler to accept alerts
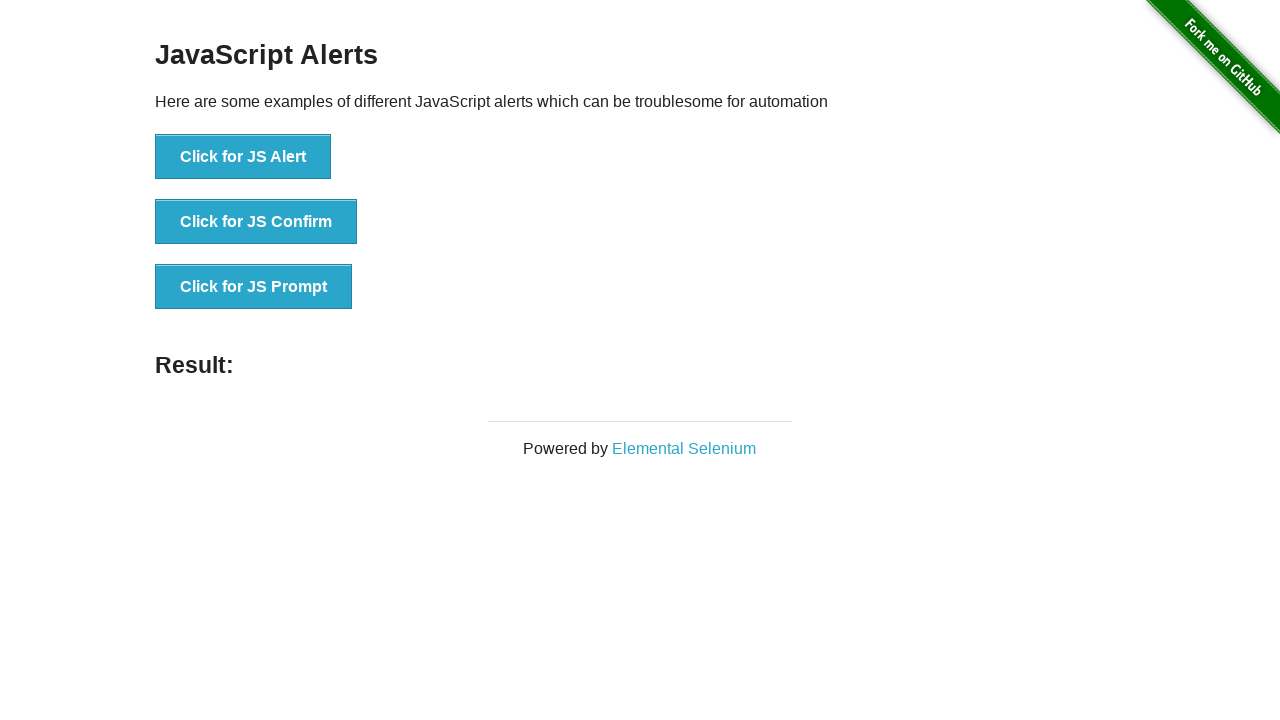

Clicked button to trigger JavaScript alert at (243, 157) on button:has-text('Click for JS Alert')
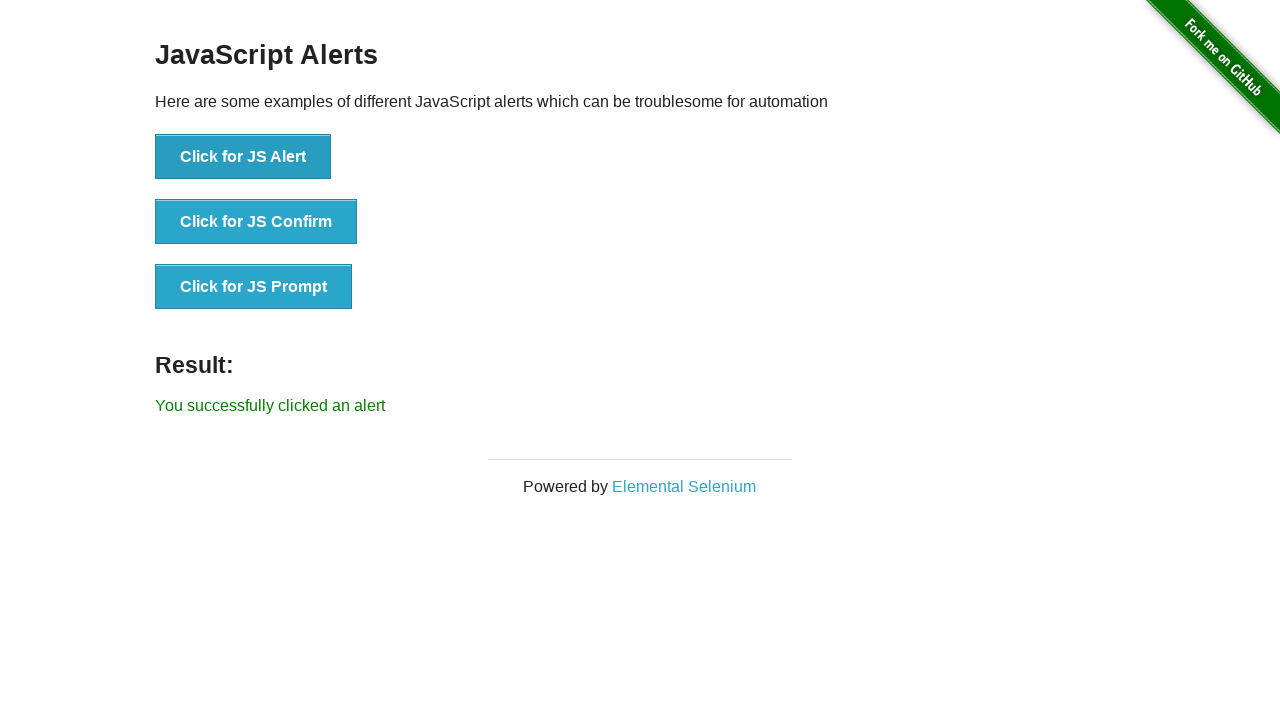

Alert was accepted and success message displayed
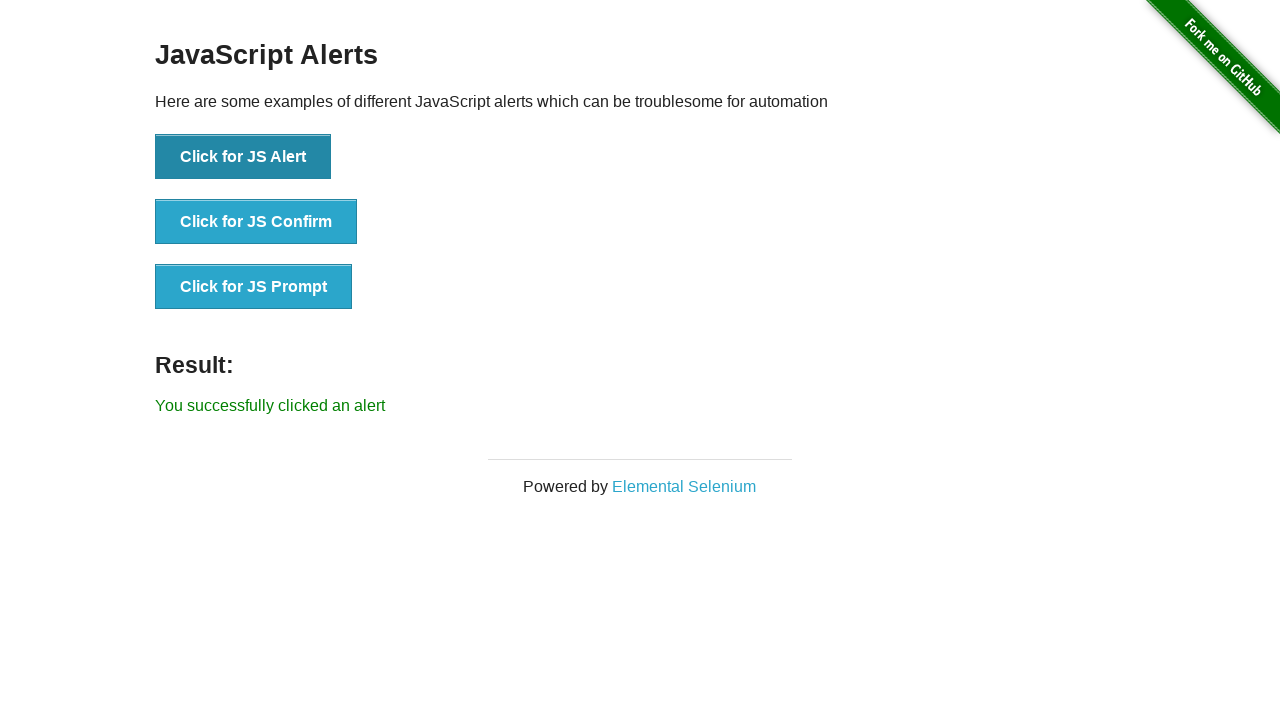

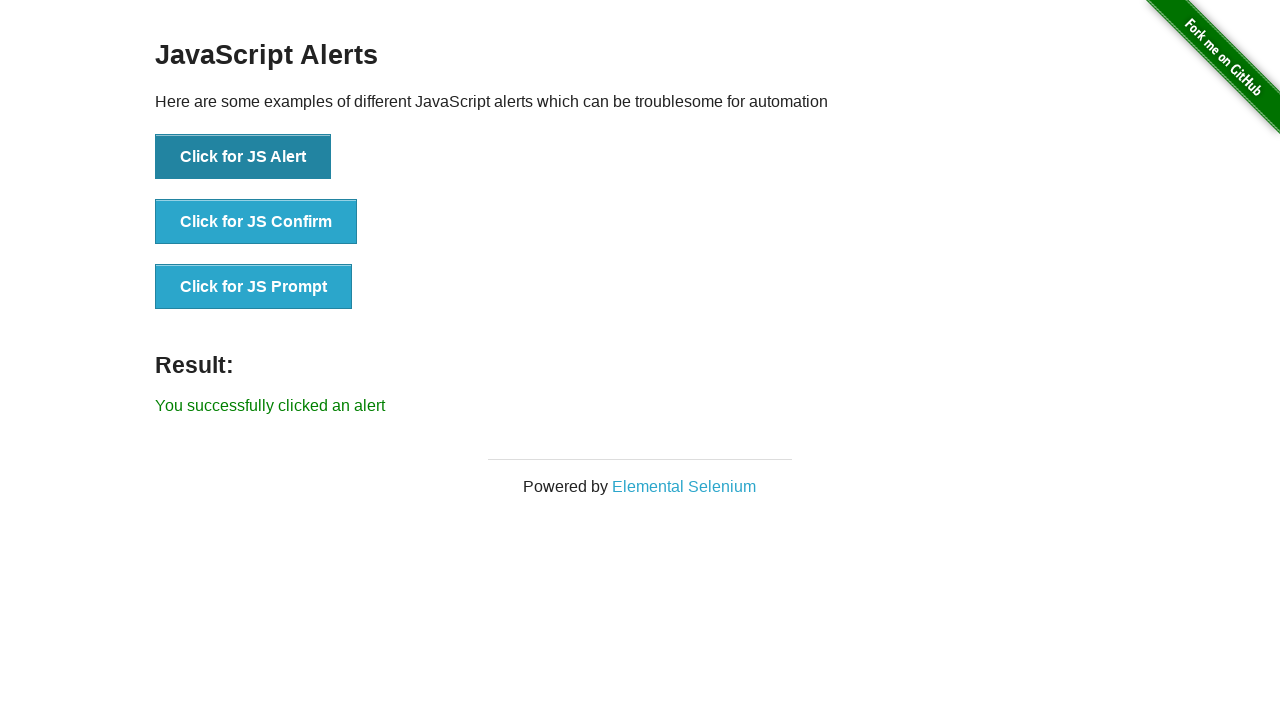